Tests keyboard input functionality by clicking on a name field, entering a name, and clicking a button on a form testing page

Starting URL: https://formy-project.herokuapp.com/keypress

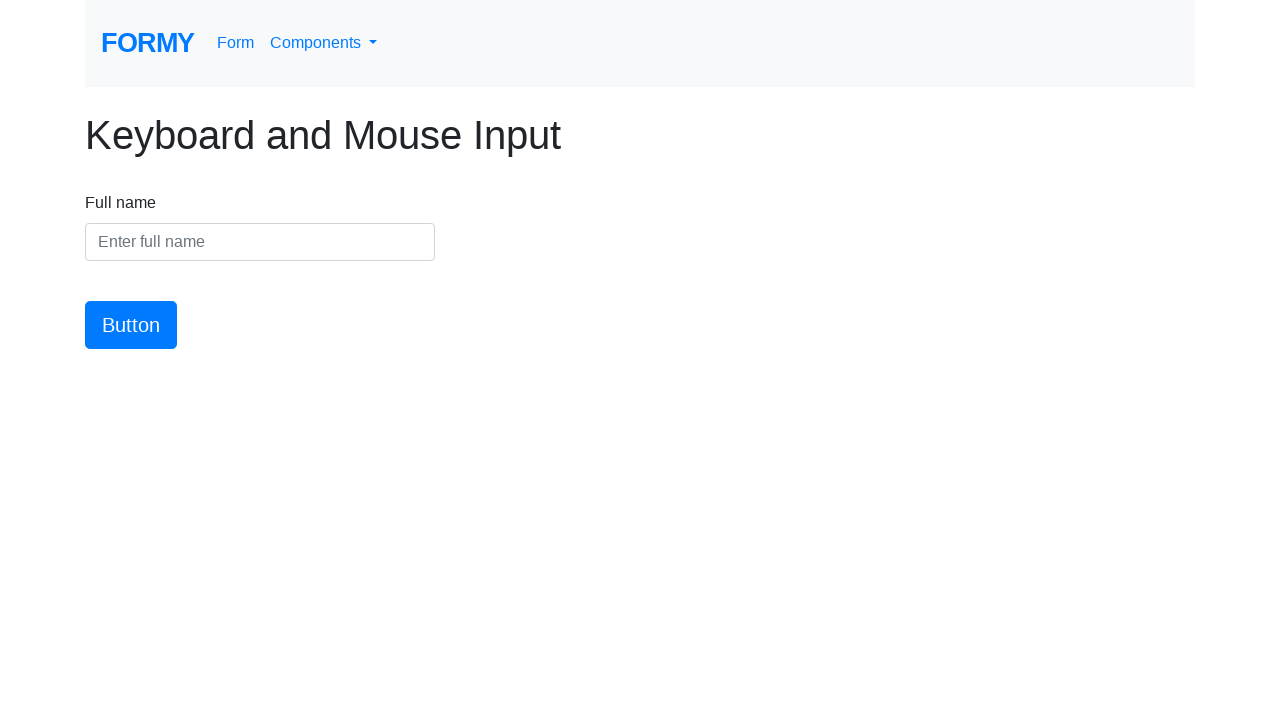

Clicked on the name input field at (260, 242) on #name
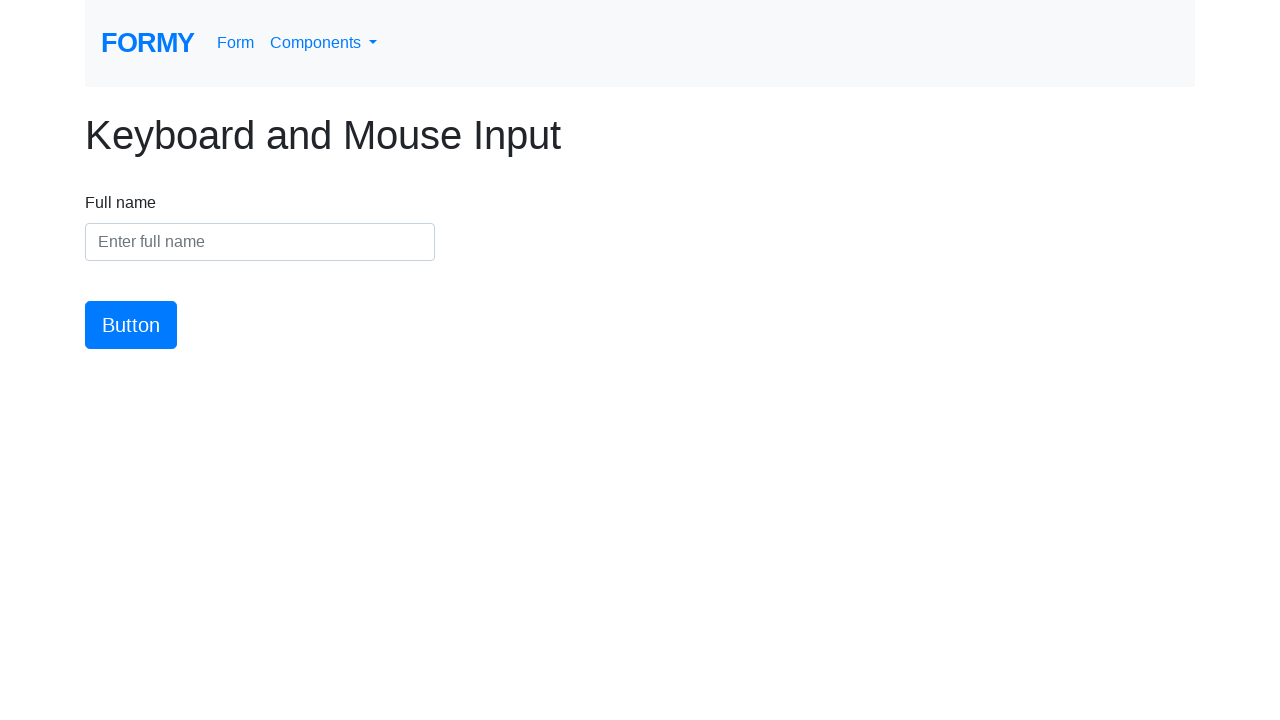

Entered 'Bob Slater' into the name field on #name
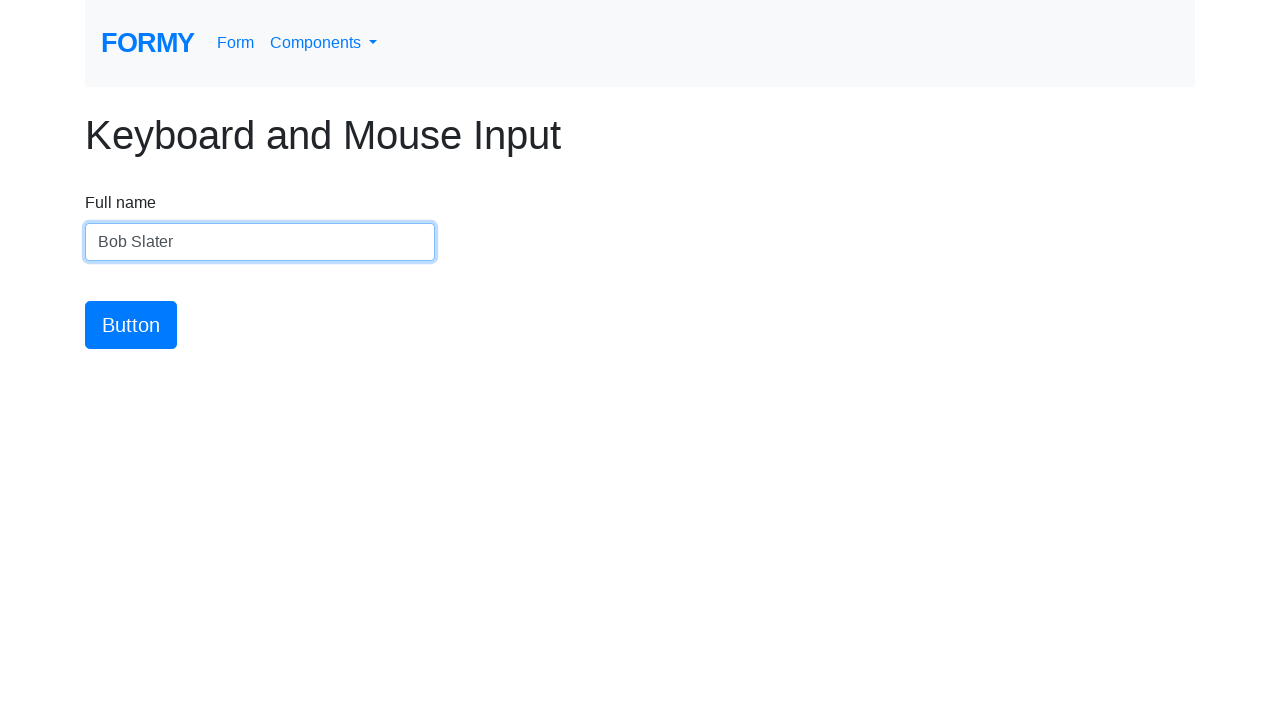

Clicked the submit button at (131, 325) on #button
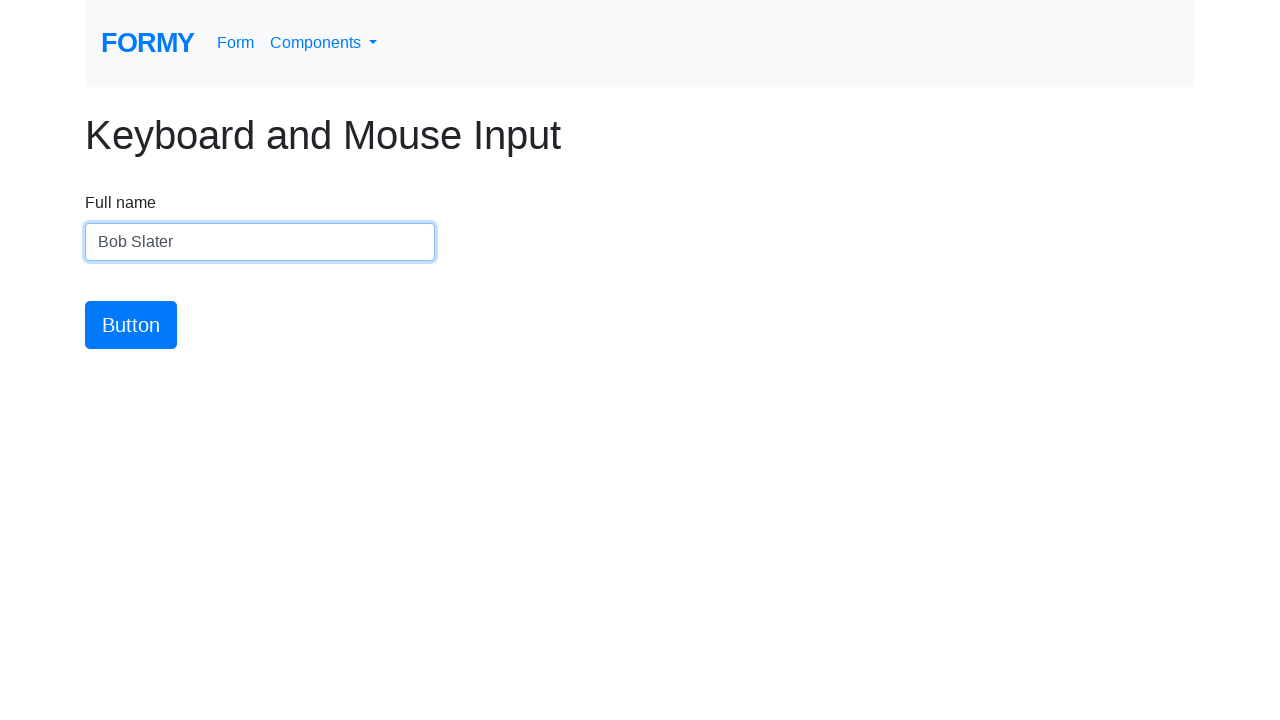

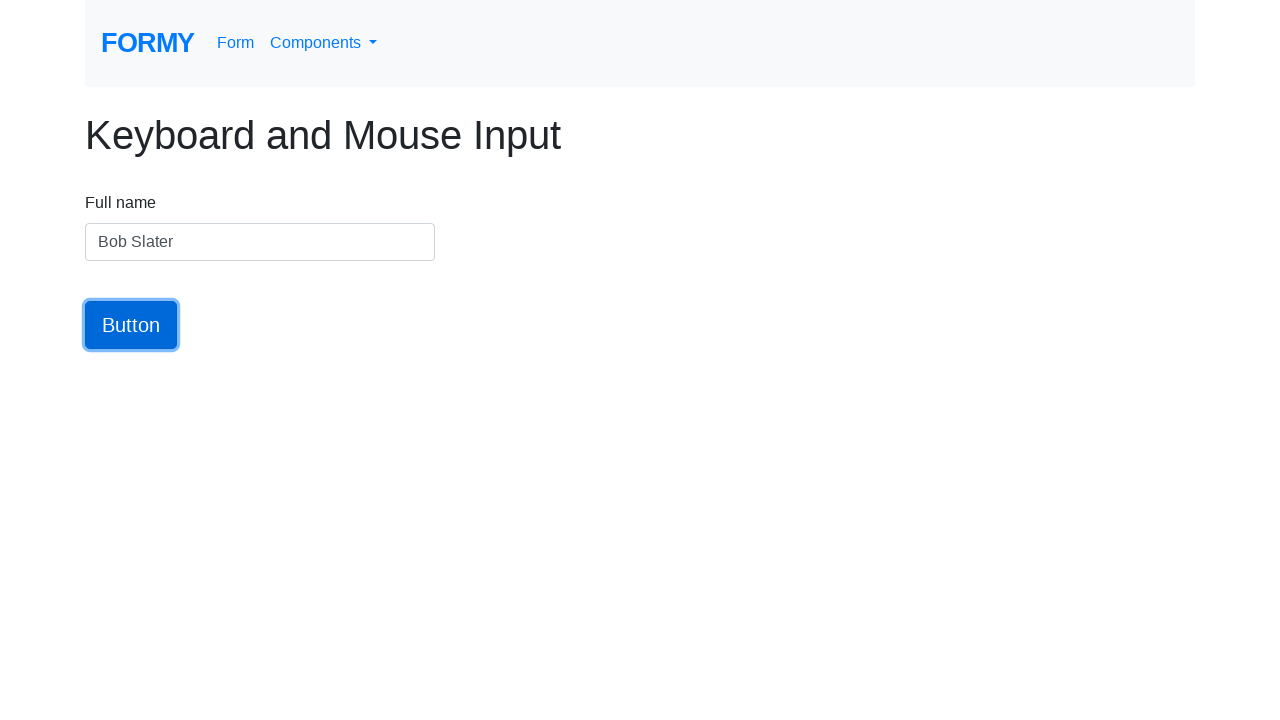